Tests CSS selector with ID attribute by locating the firstName input field and verifying it exists

Starting URL: https://demoqa.com/automation-practice-form

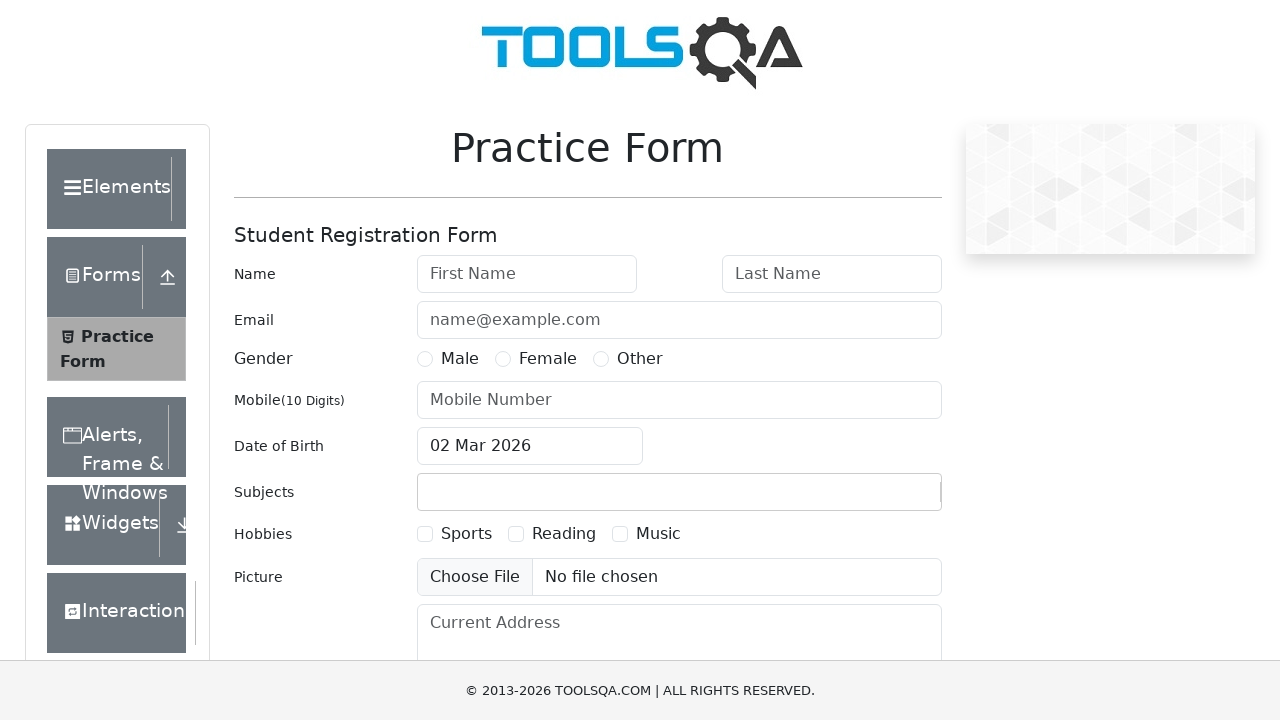

Scrolled down the page by 250 pixels
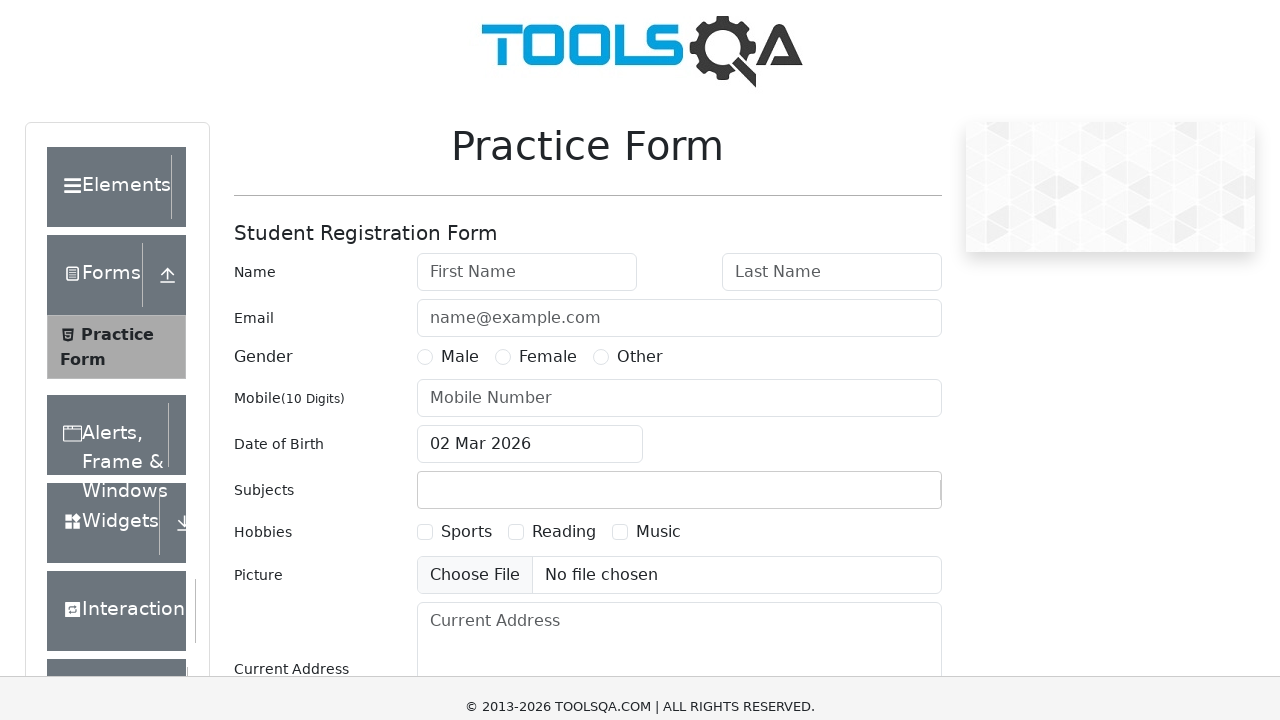

Waited for firstName input field with ID attribute to be visible
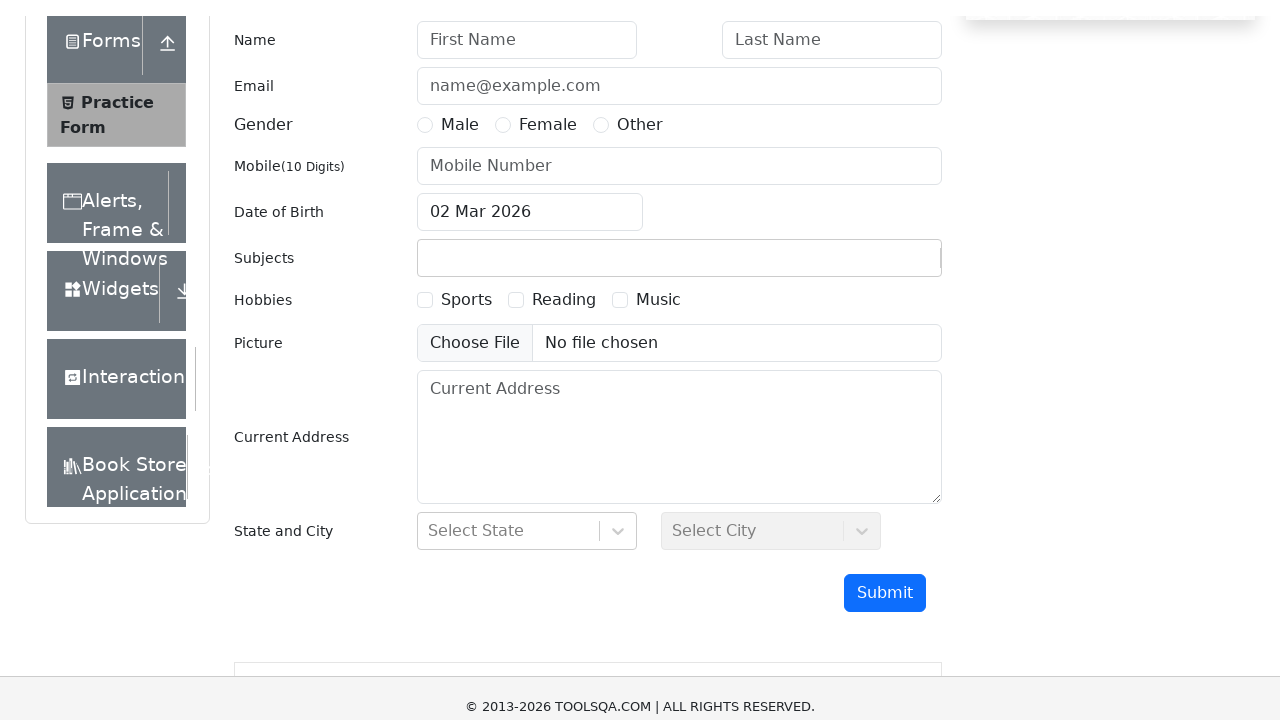

Located firstName input field using CSS selector with ID attribute
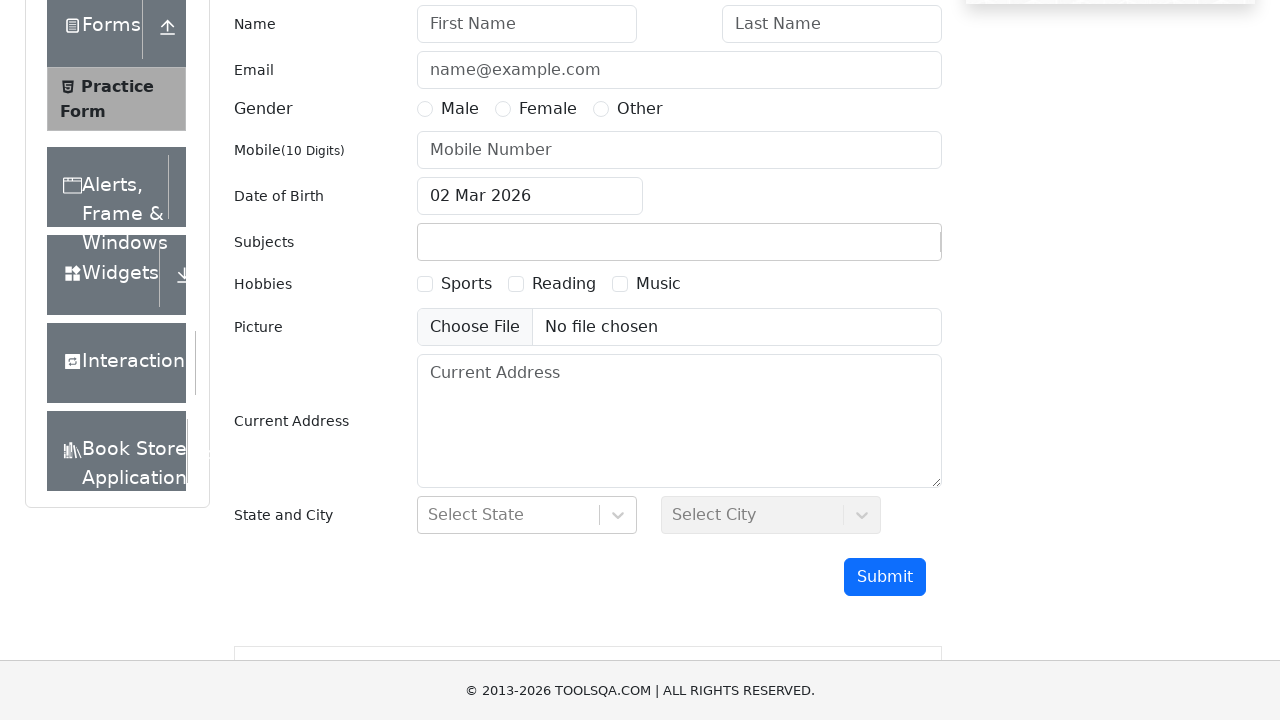

Verified firstName input field is empty
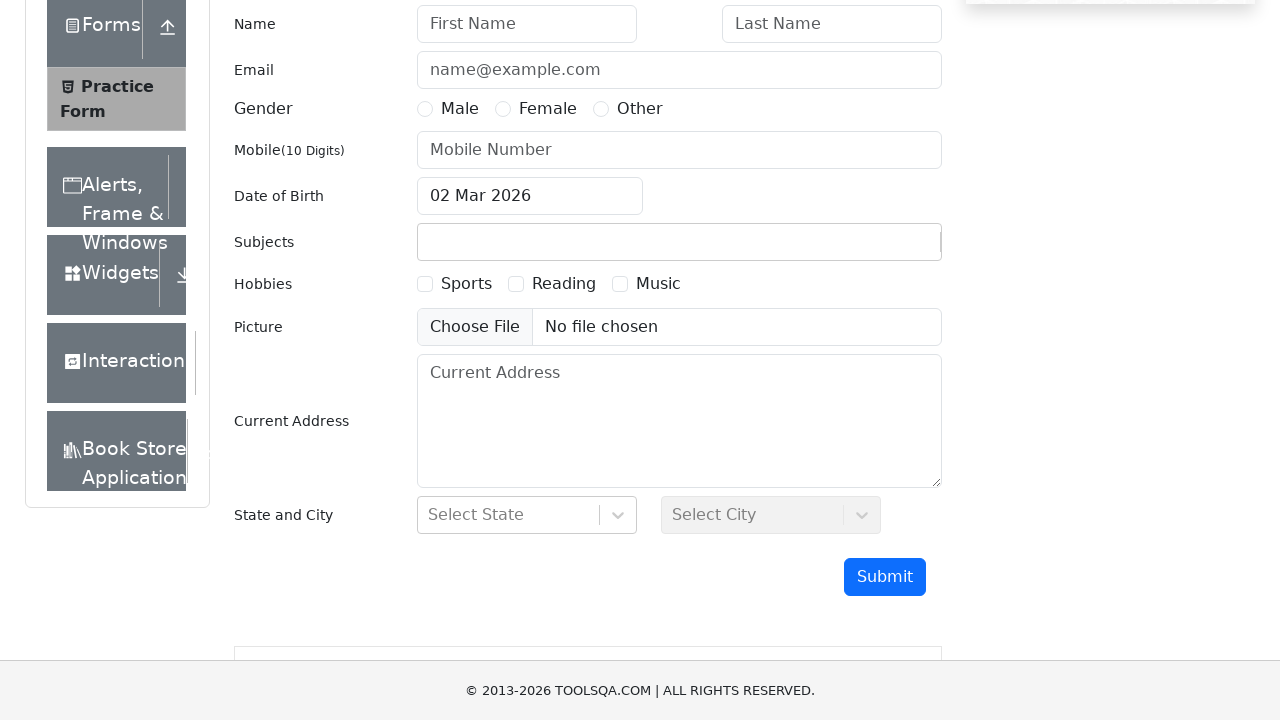

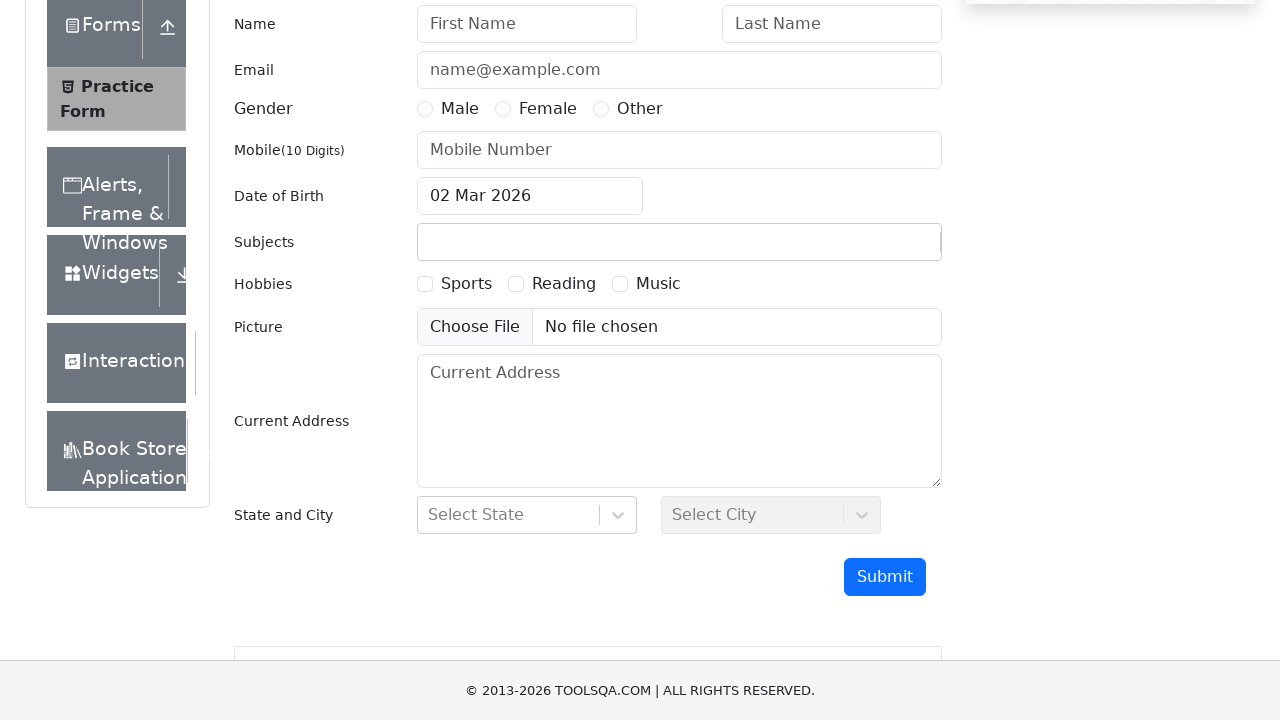